Tests right-click context menu functionality by performing a right-click action on a button, selecting "Copy" from the context menu, and handling the resulting alert

Starting URL: https://swisnl.github.io/jQuery-contextMenu/demo.html

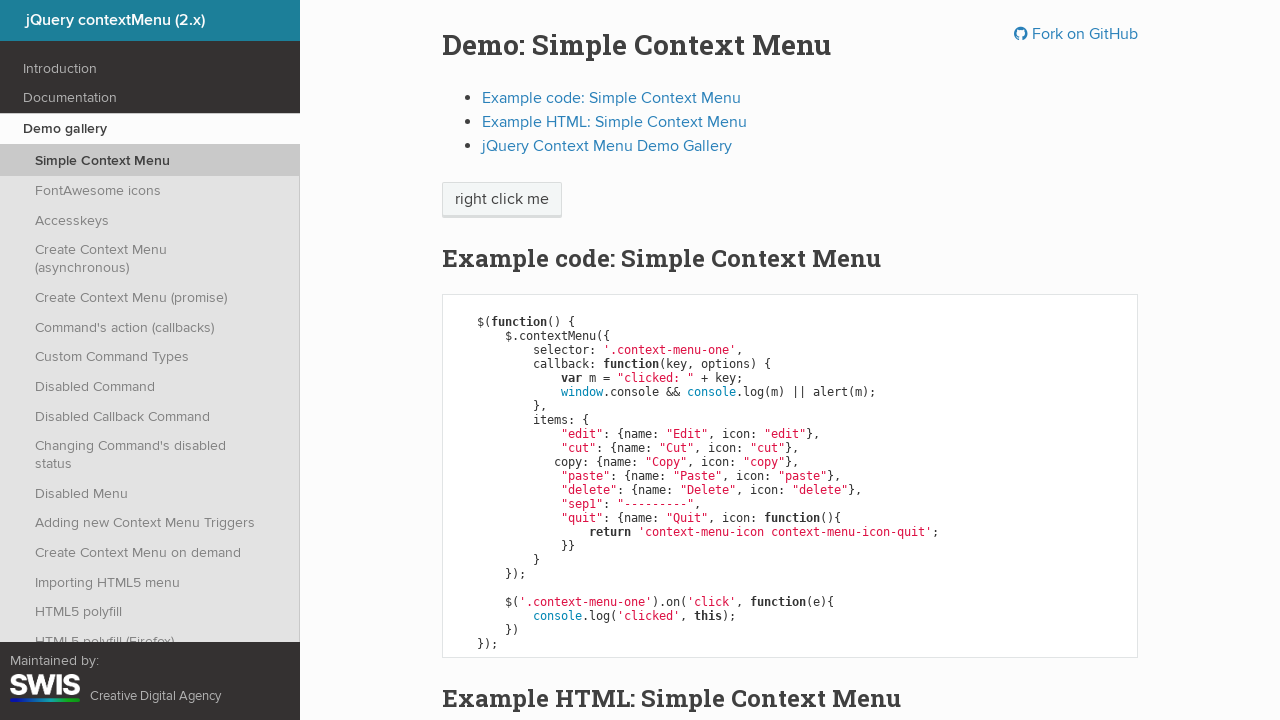

Right-clicked on 'right click me' button to open context menu at (502, 200) on xpath=//span[normalize-space()='right click me']
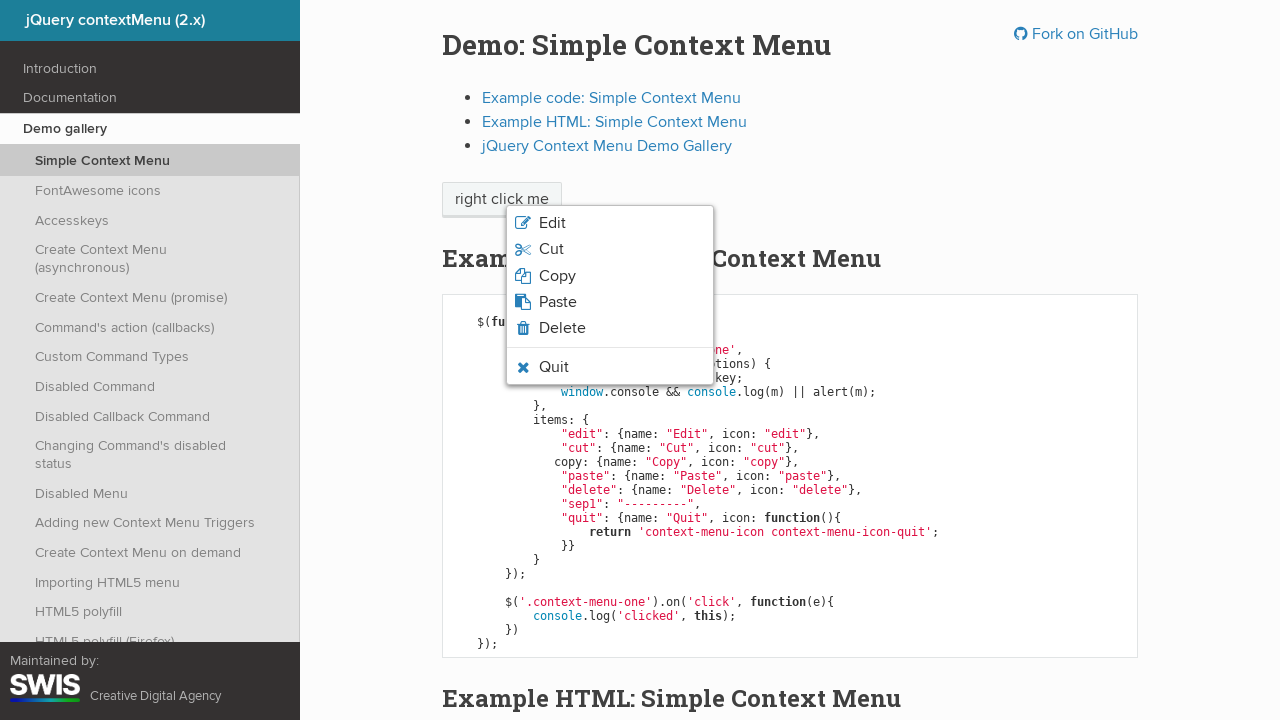

Clicked 'Copy' option from context menu at (557, 276) on xpath=//span[normalize-space()='Copy']
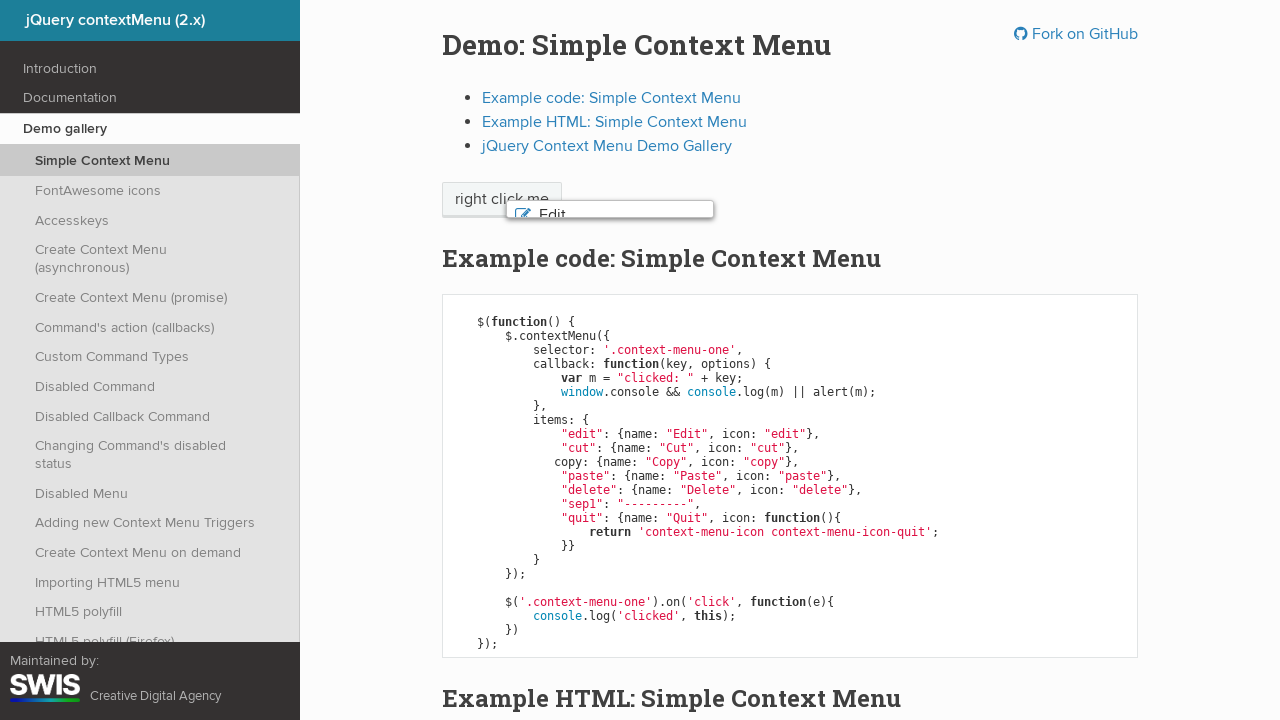

Alert dialog accepted
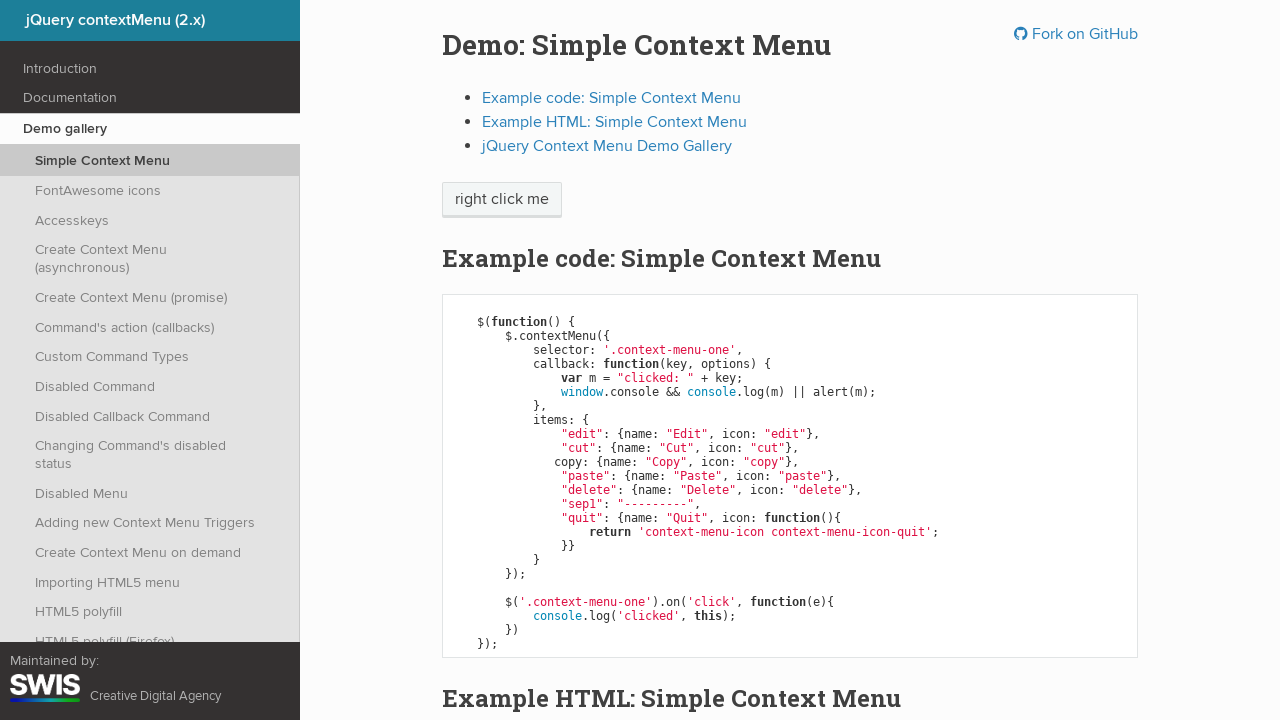

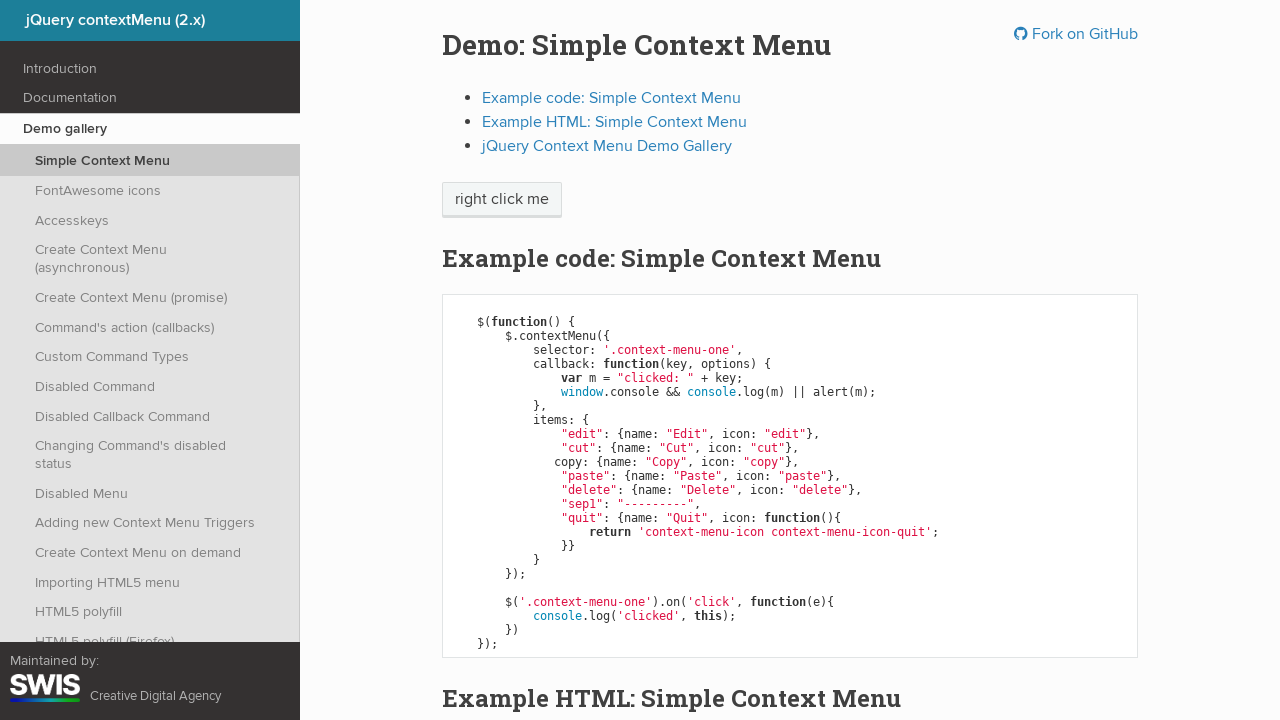